Tests Google Translate functionality by entering text in English, waiting for translation, and verifying the translated output appears in Korean.

Starting URL: https://translate.google.com/?sl=en&tl=ko&op=translate

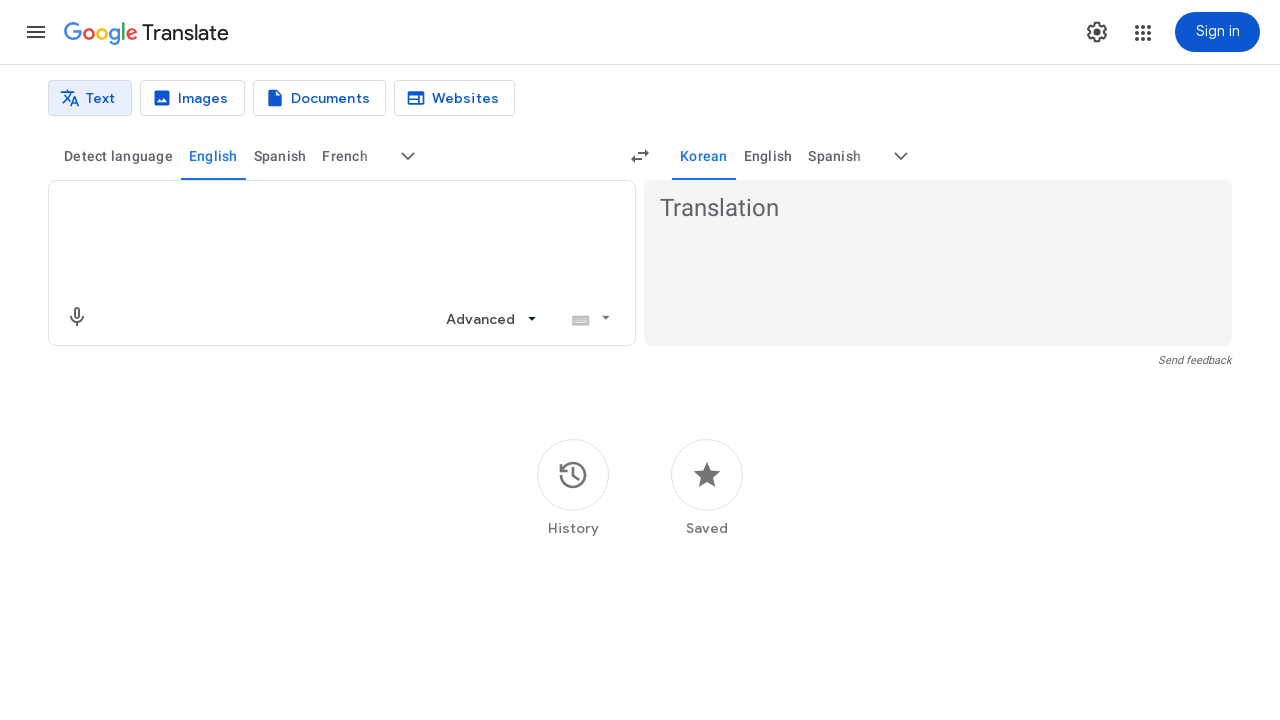

Filled source text area with English text 'Hello, how are you today?' on textarea
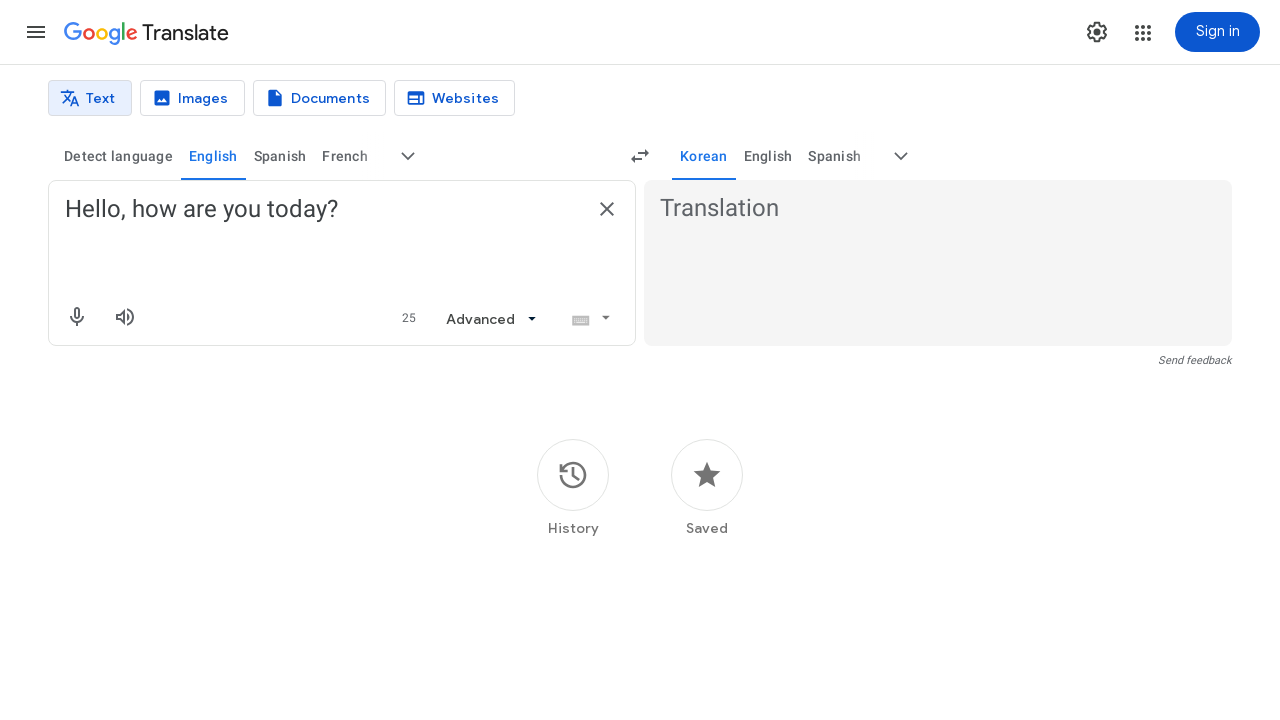

Waited 3 seconds for Google Translate to auto-translate
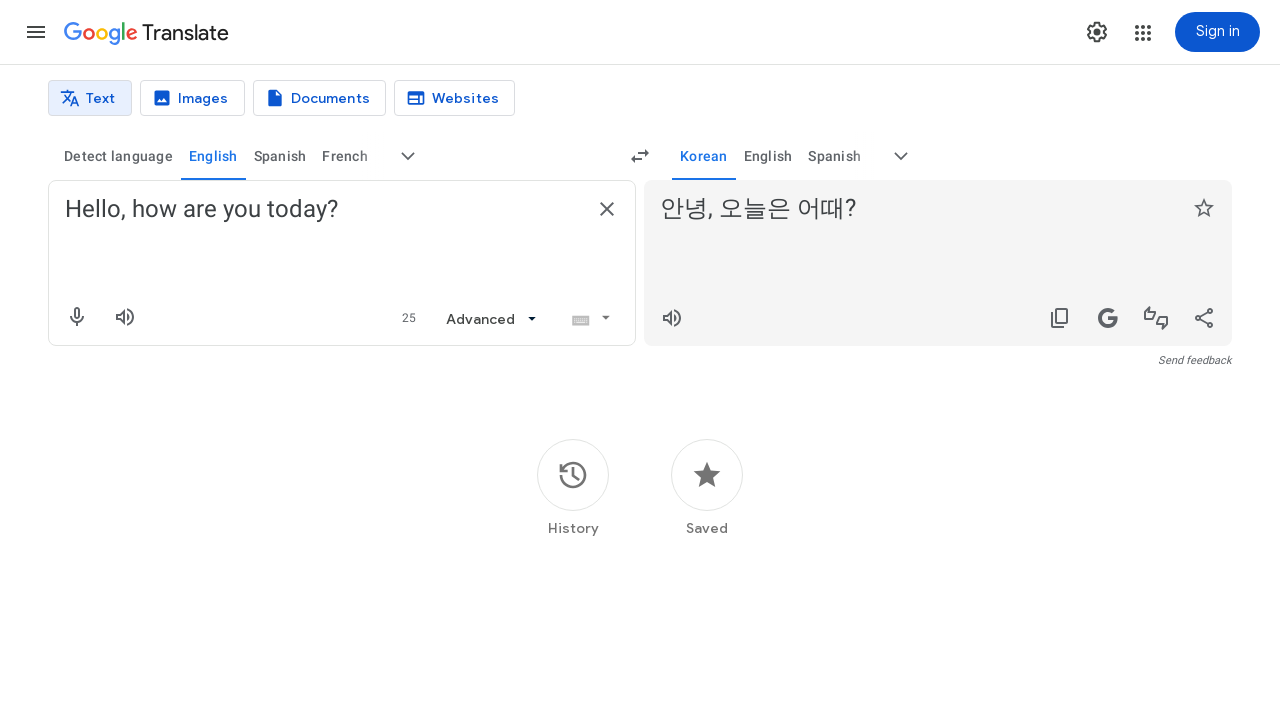

Verified translated text appeared in Korean output
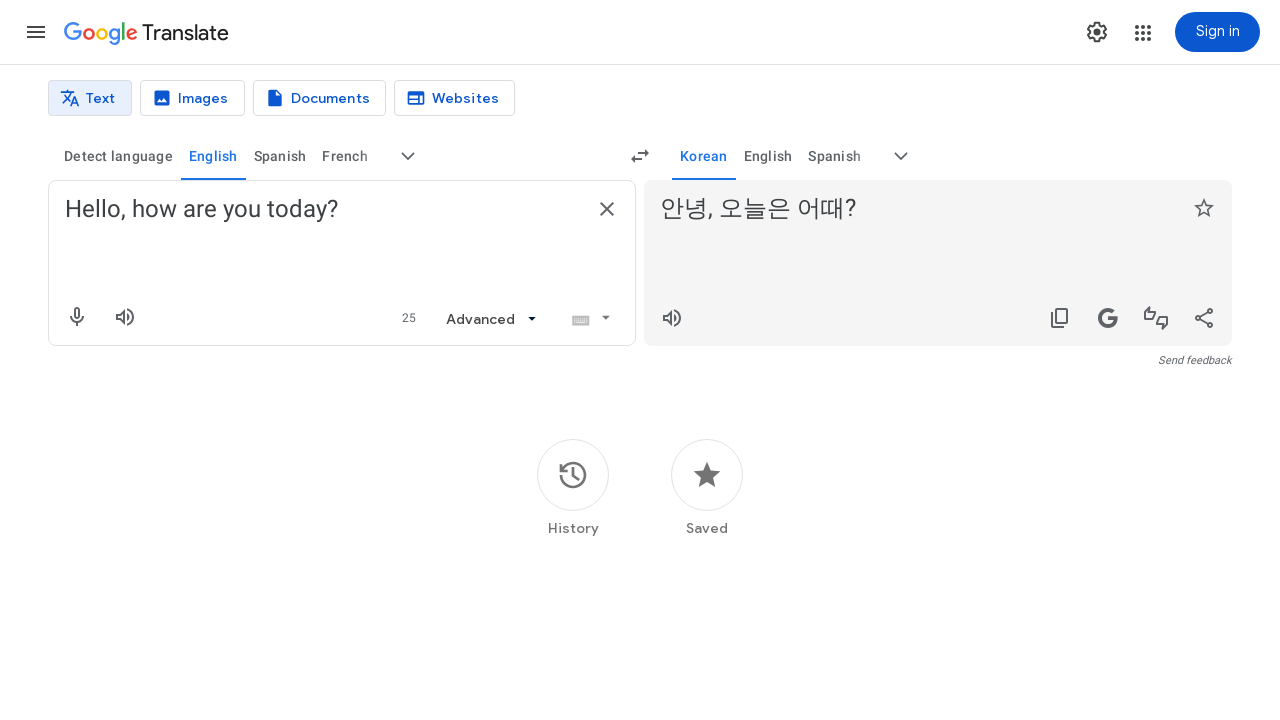

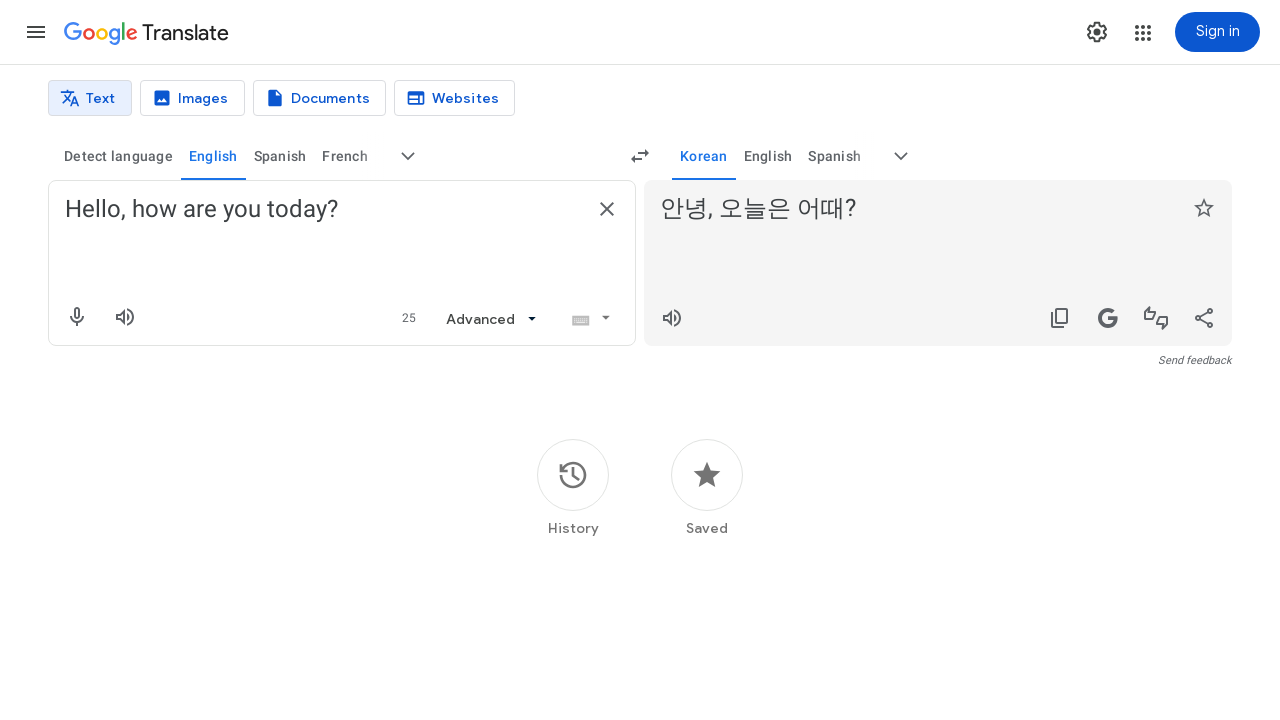